Tests email input functionality on the Sauce Labs guinea pig test page by filling an email field and verifying the entered value is displayed correctly.

Starting URL: https://saucelabs.com/test/guinea-pig

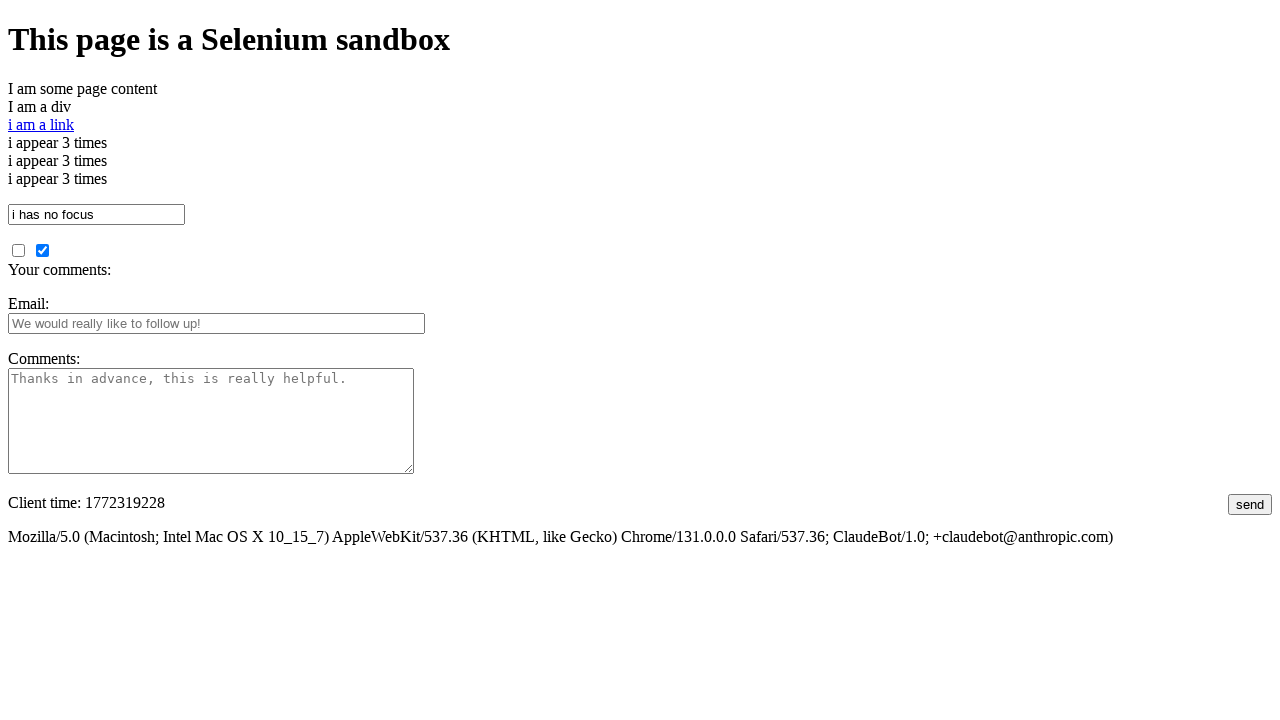

Filled email input field with 'abc@gmail.com' on #fbemail
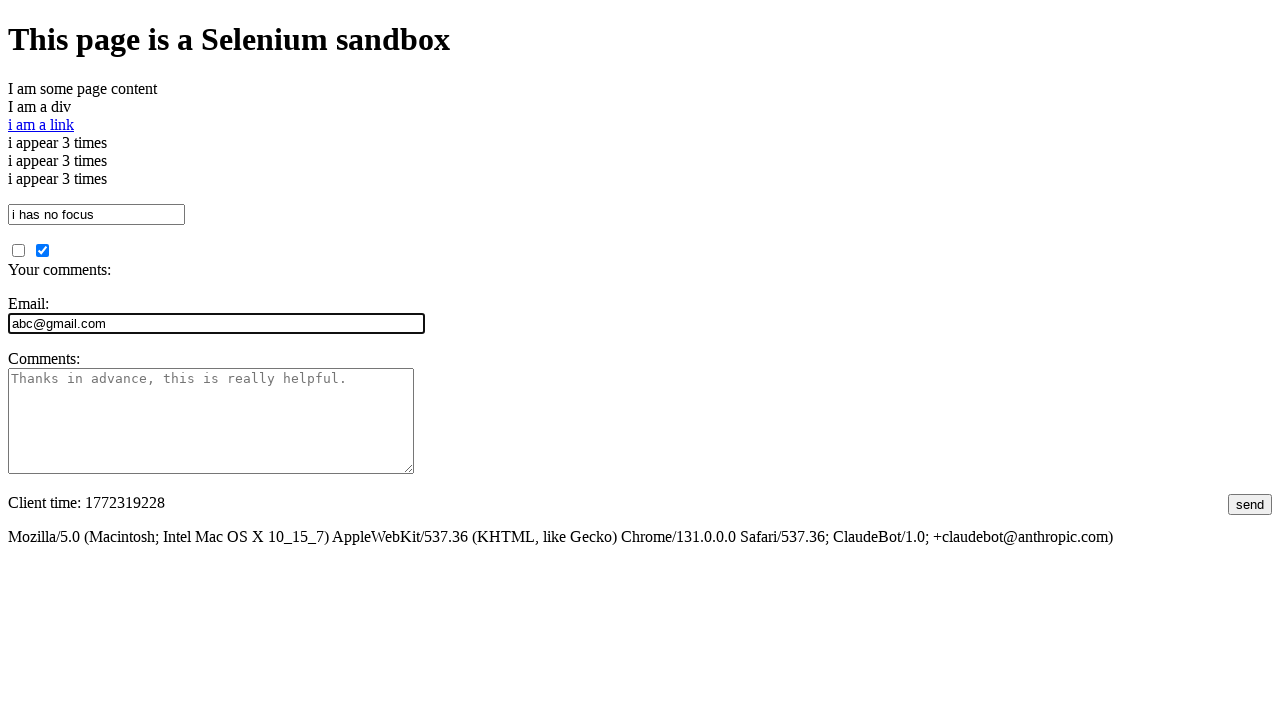

Retrieved email input value from field
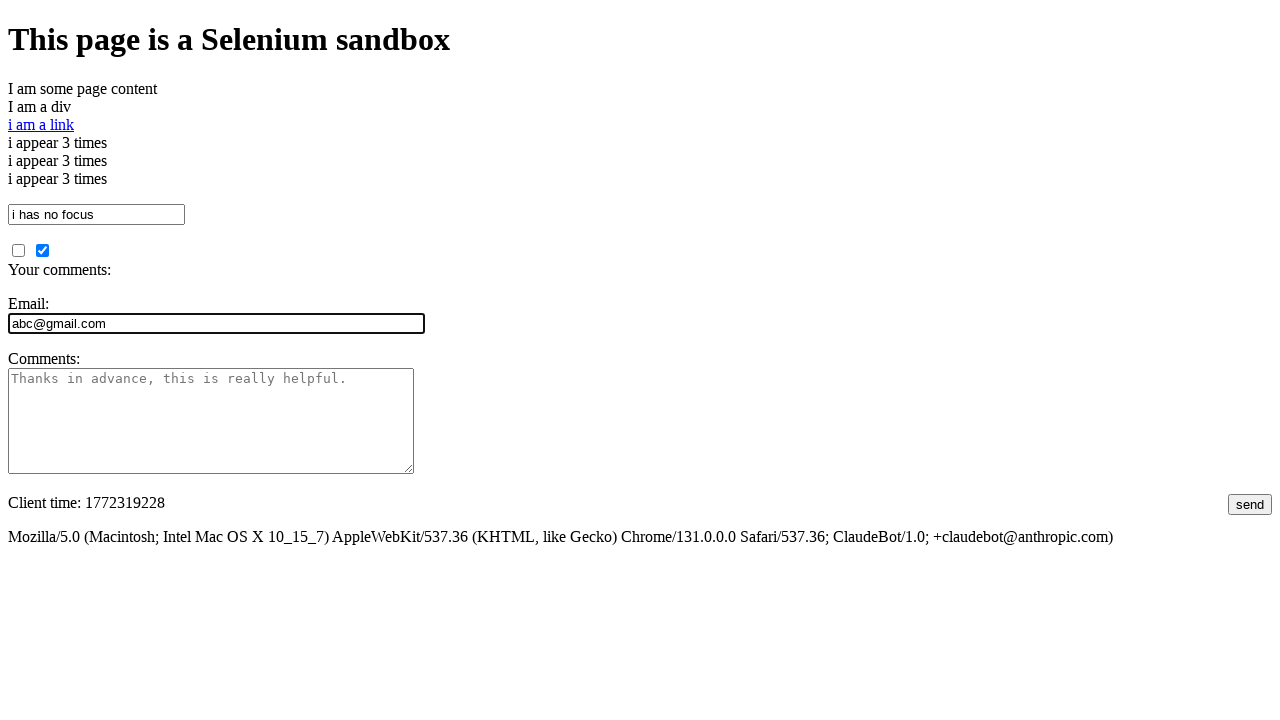

Verified email input value matches expected value 'abc@gmail.com'
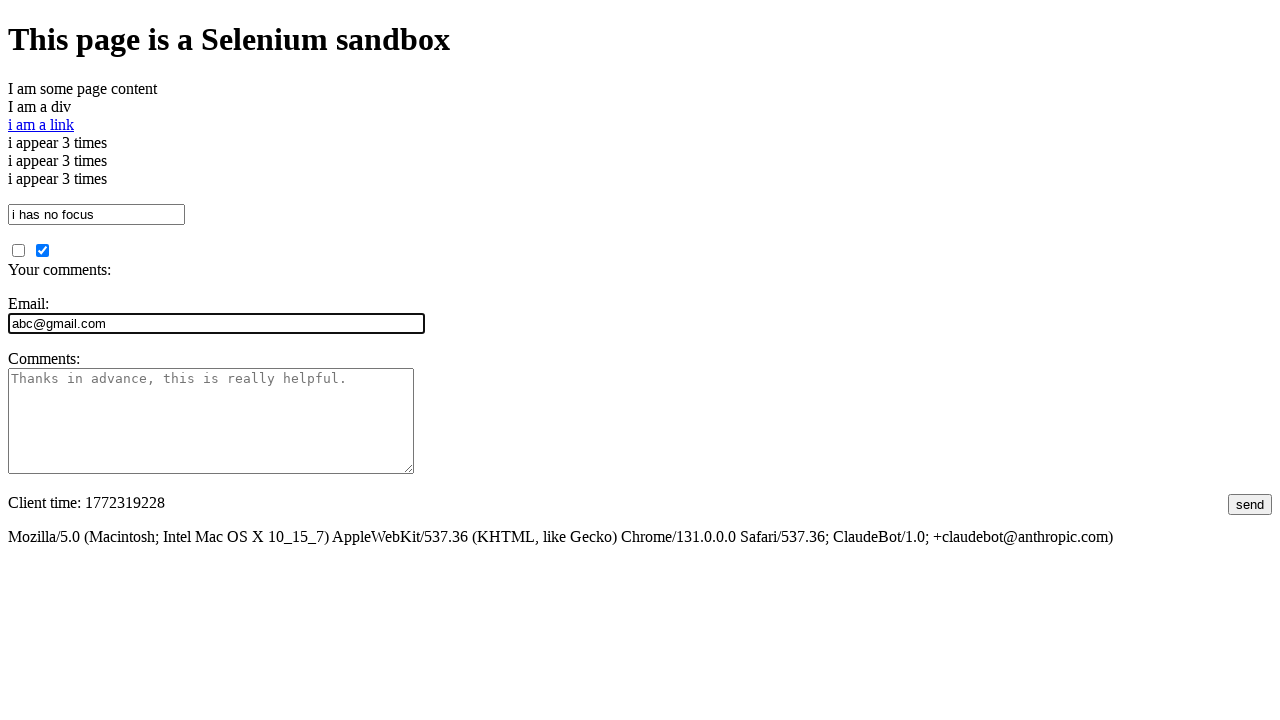

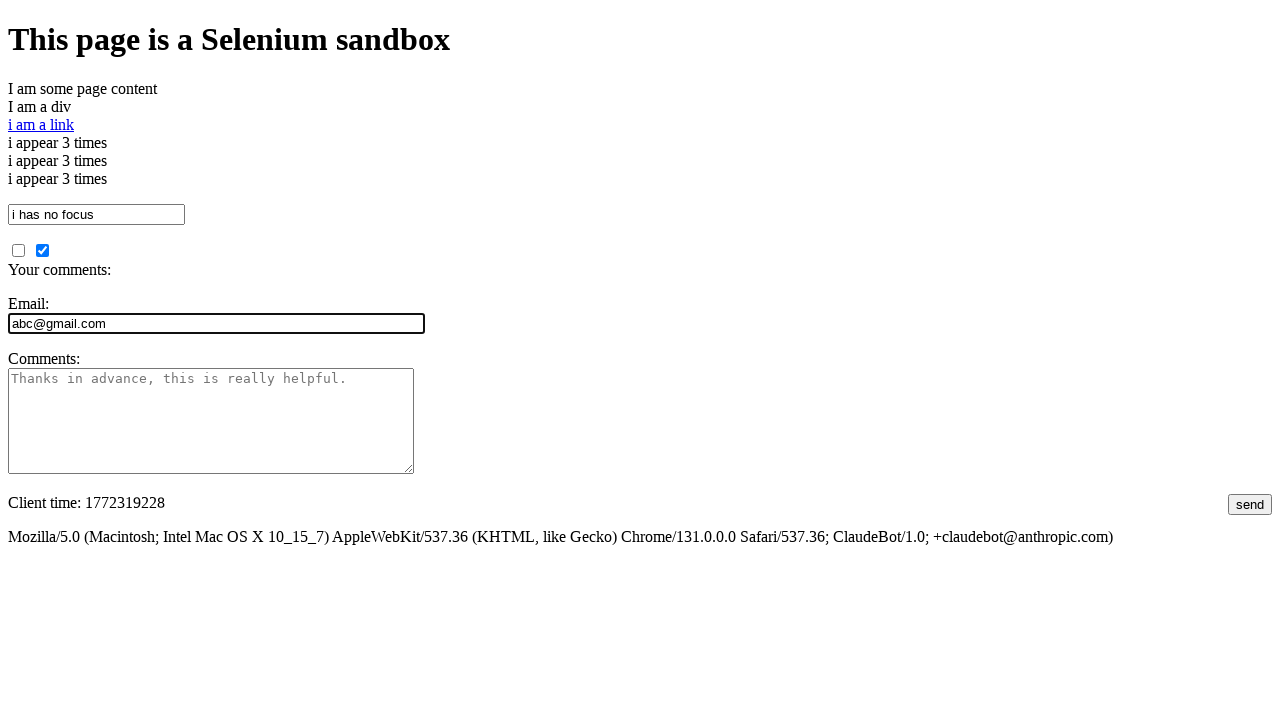